Tests dynamic loading of a hidden element by clicking the Start button and waiting for "Hello World!" message to appear.

Starting URL: http://the-internet.herokuapp.com/dynamic_loading/1

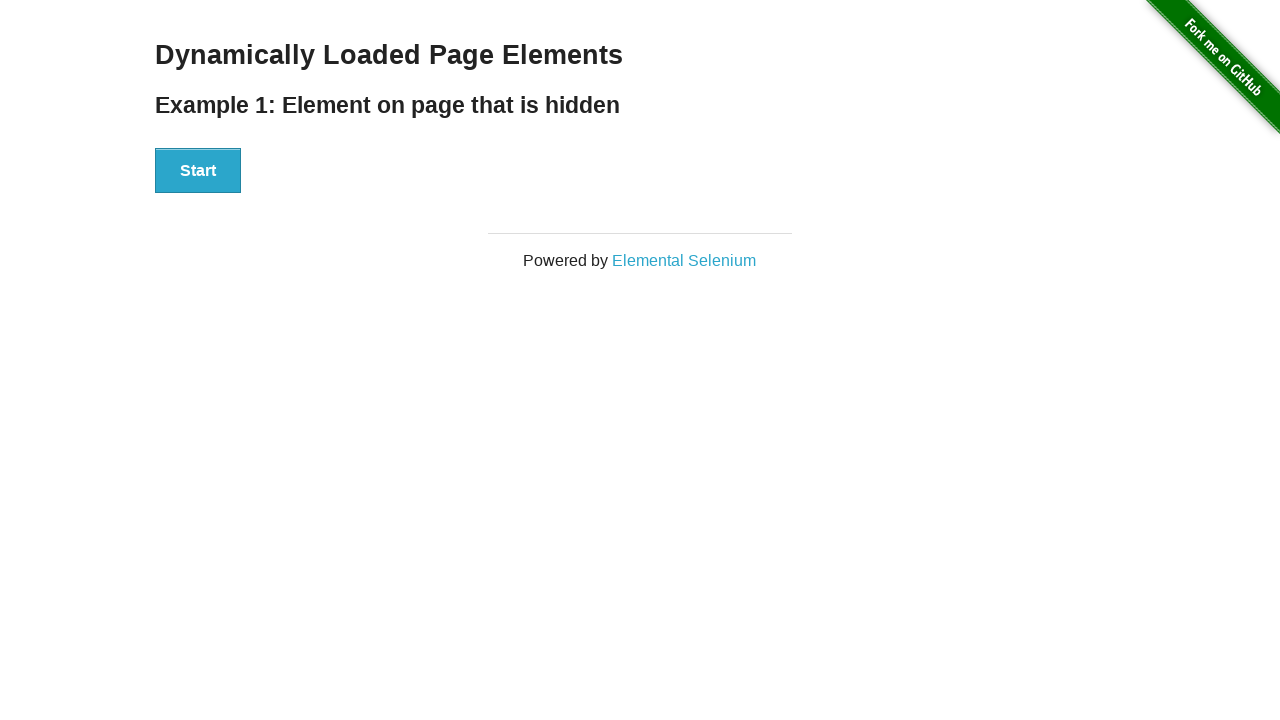

Clicked the Start button to trigger dynamic loading at (198, 171) on button
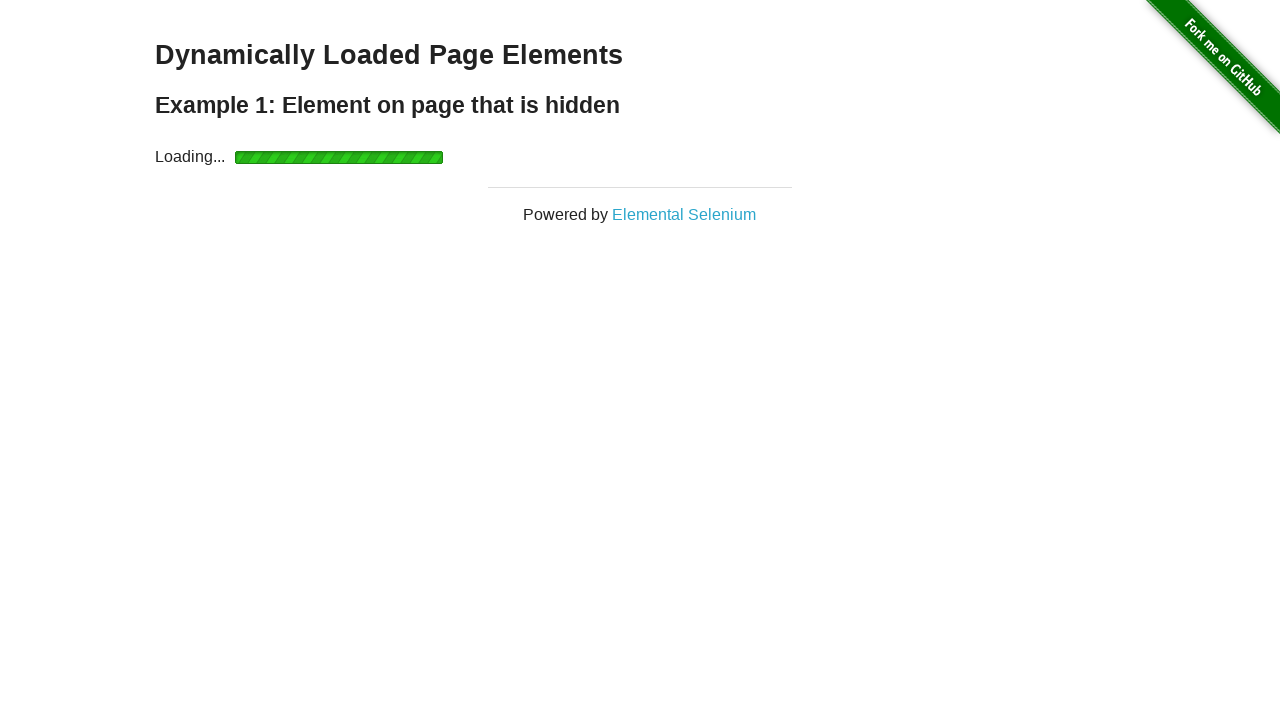

Finish element appeared on the page
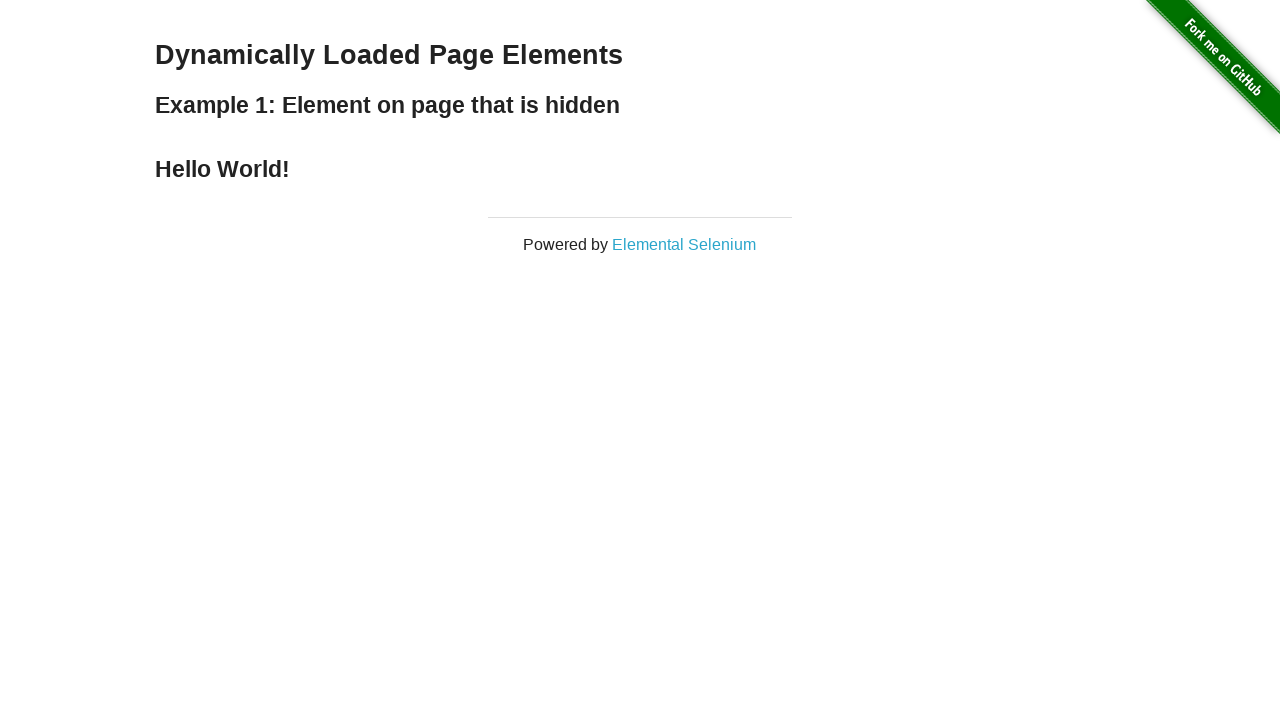

Hello World! message is now visible
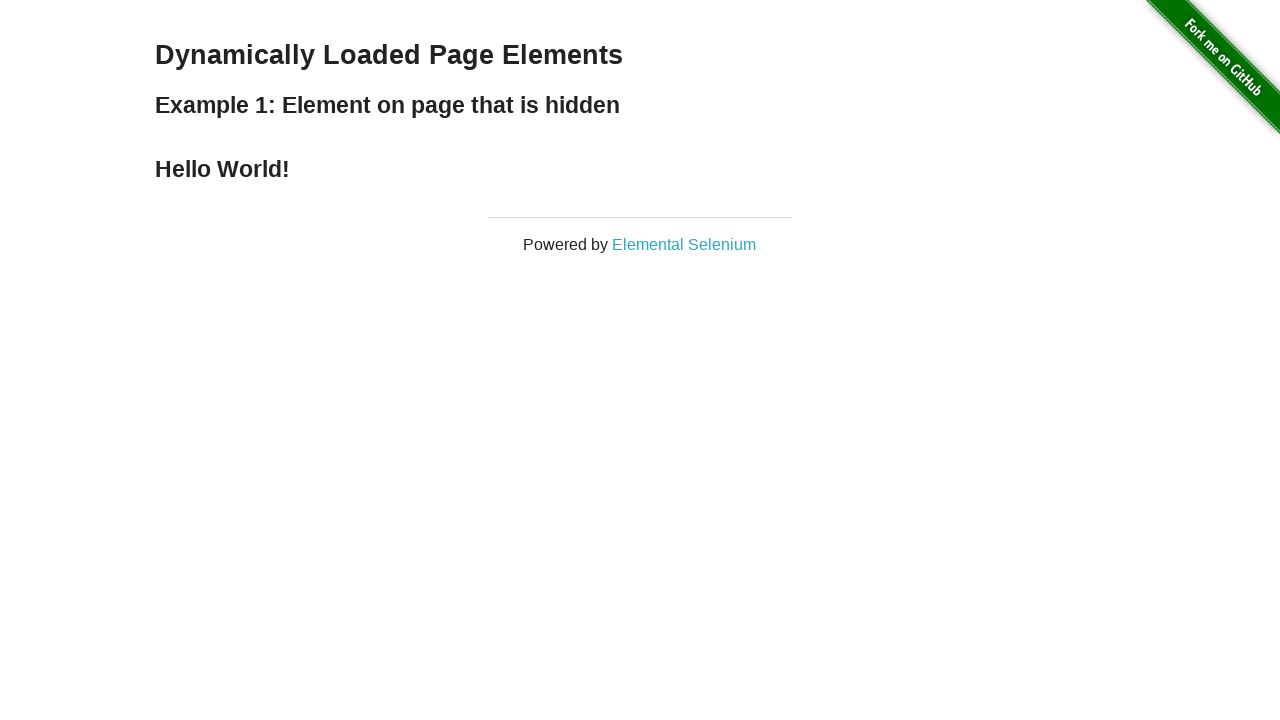

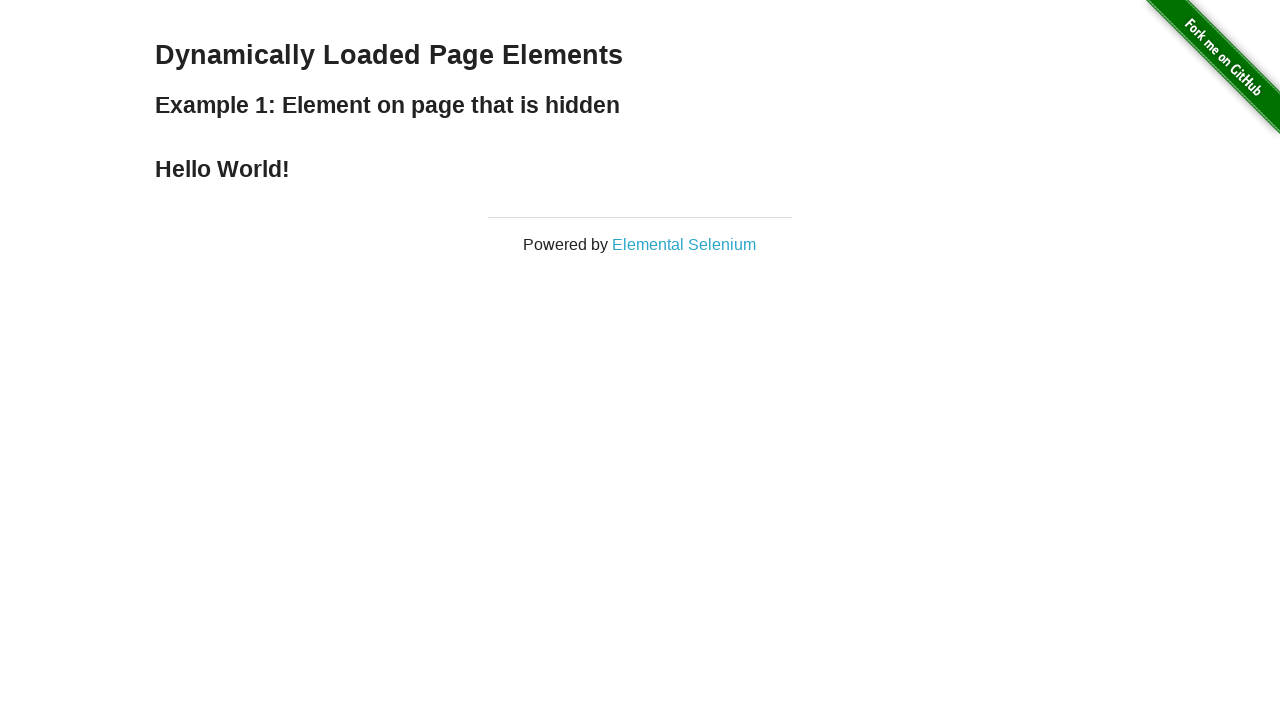